Tests that the Rent-A-Cat page has both Rent and Return submit buttons

Starting URL: https://cs1632.appspot.com//

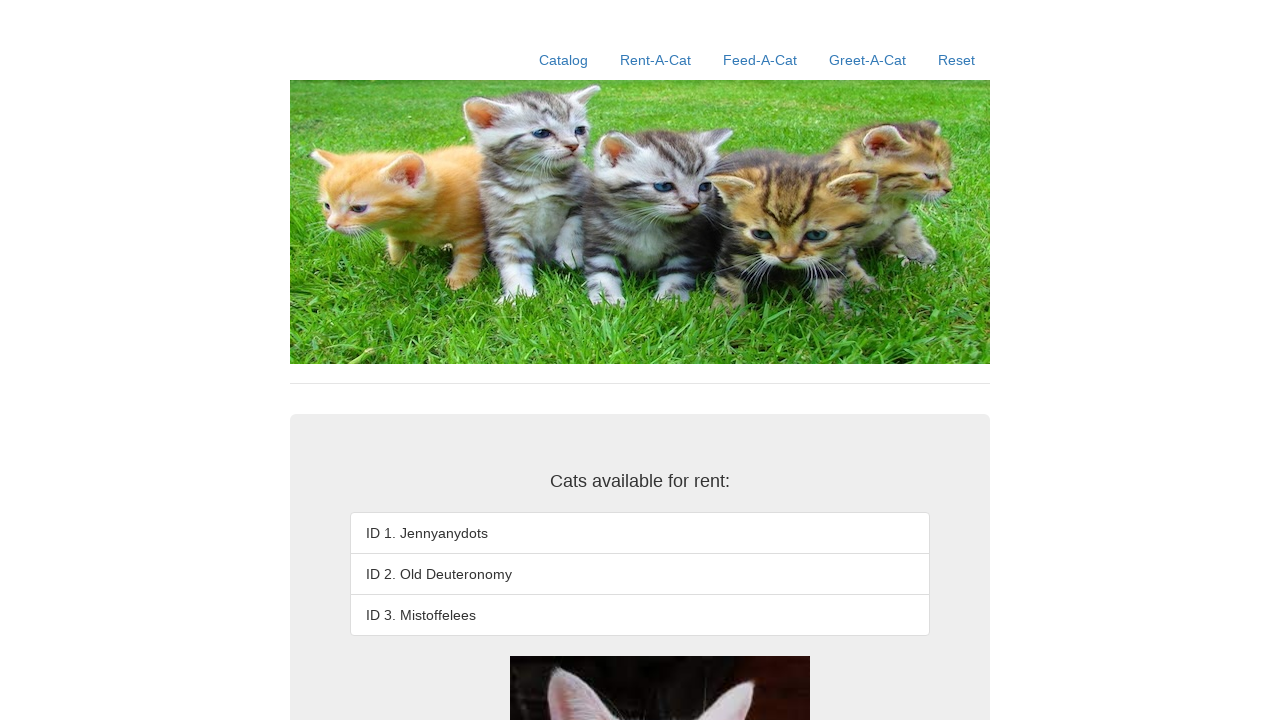

Set cookies to reset cat rental state
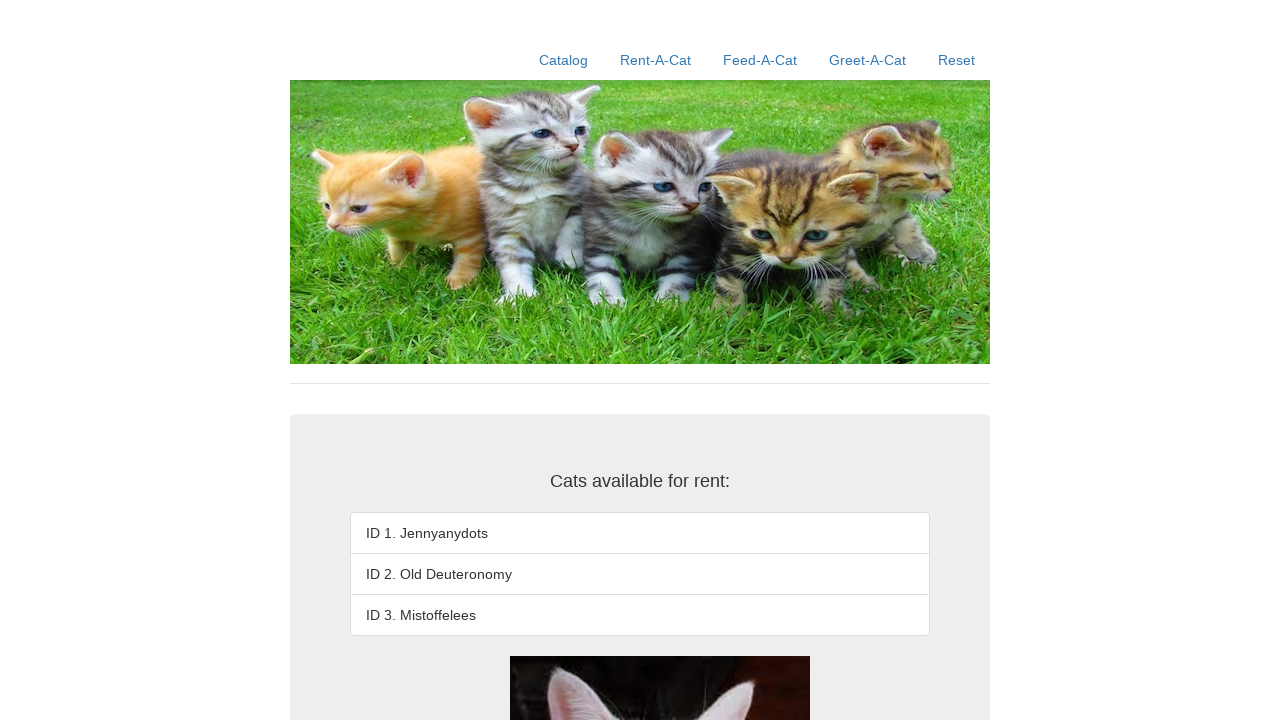

Clicked Rent-A-Cat link at (656, 60) on a:text('Rent-A-Cat')
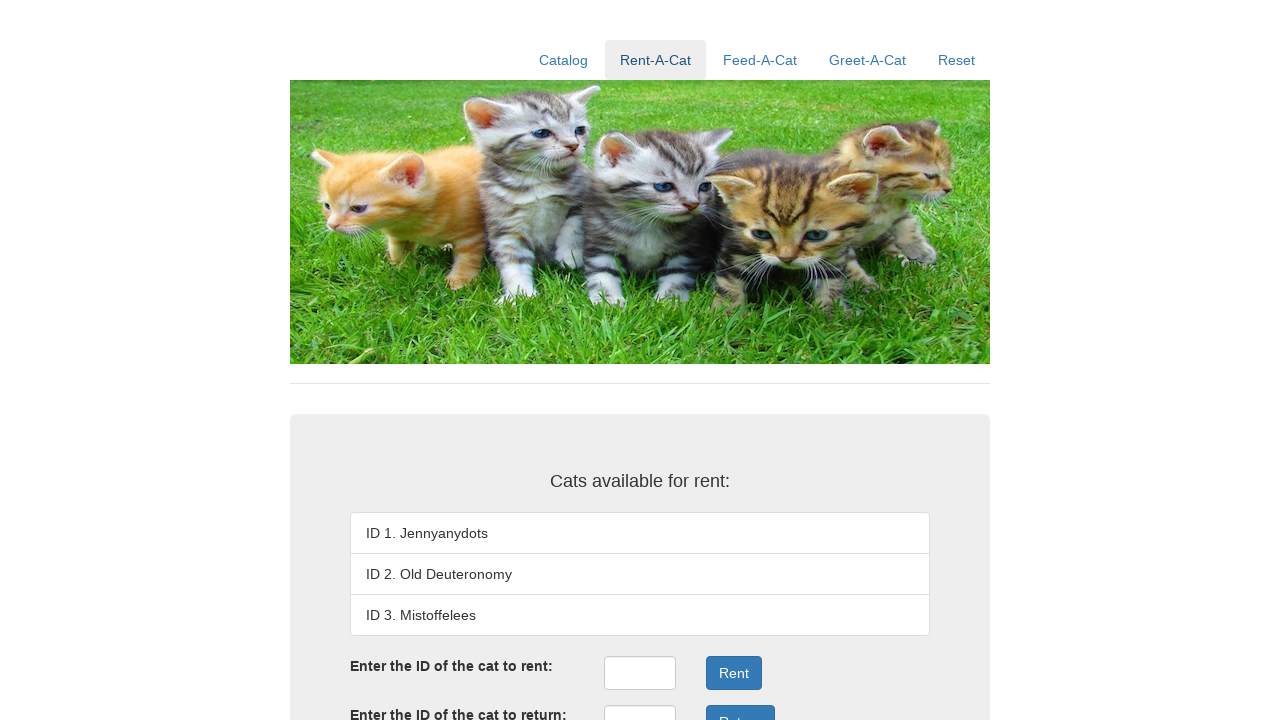

Rent submit button is present on the page
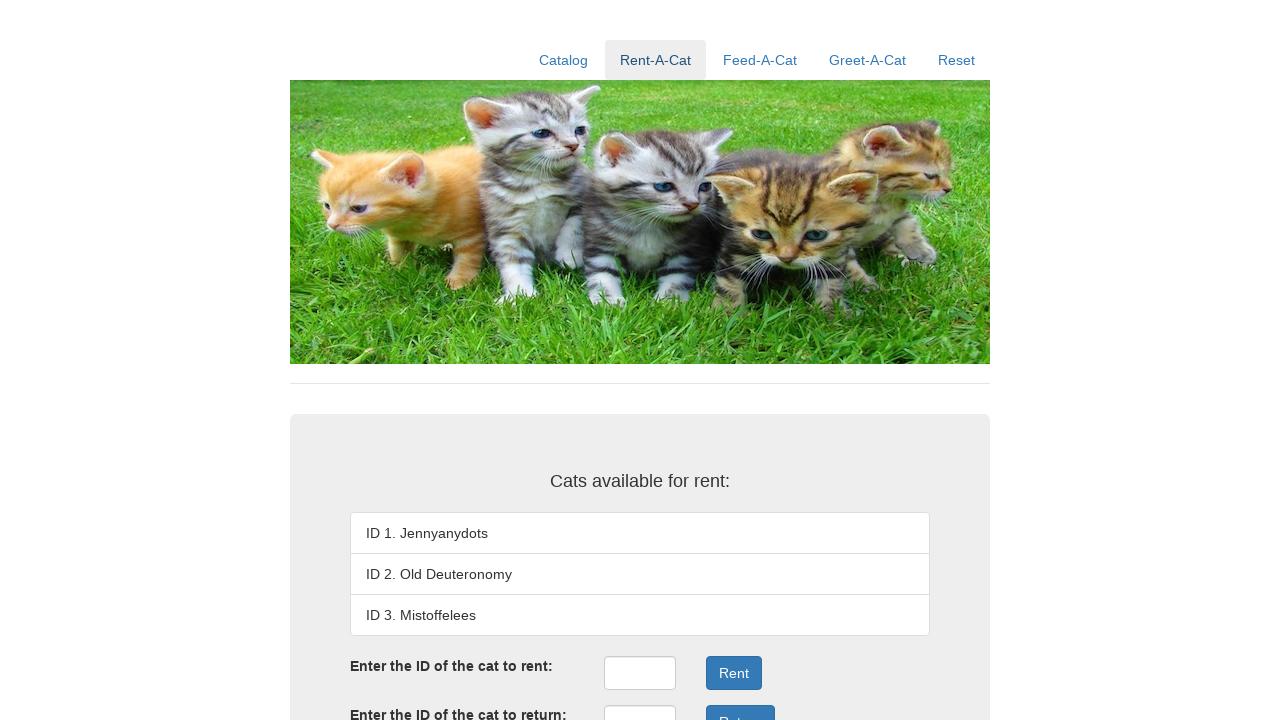

Return submit button is present on the page
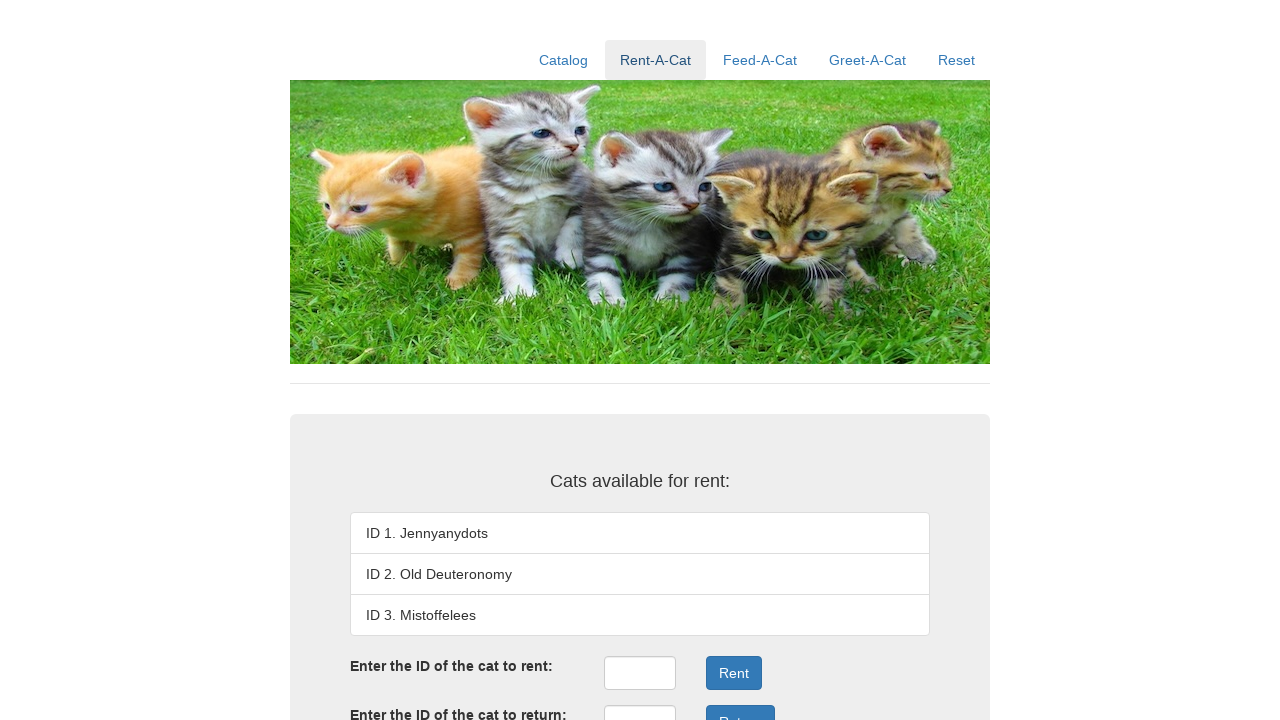

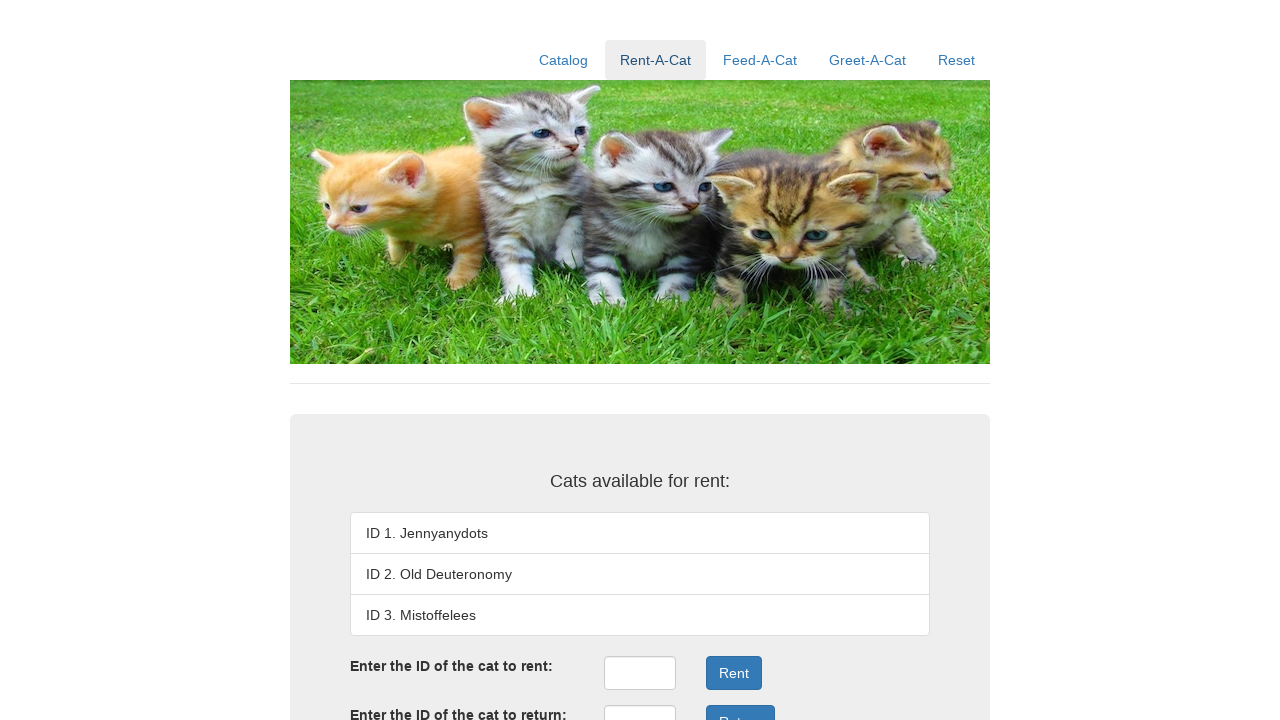